Tests a user selection interface by clicking checkboxes for specific users and retrieving user details from a table

Starting URL: https://selectorshub.com/xpath-practice-page/

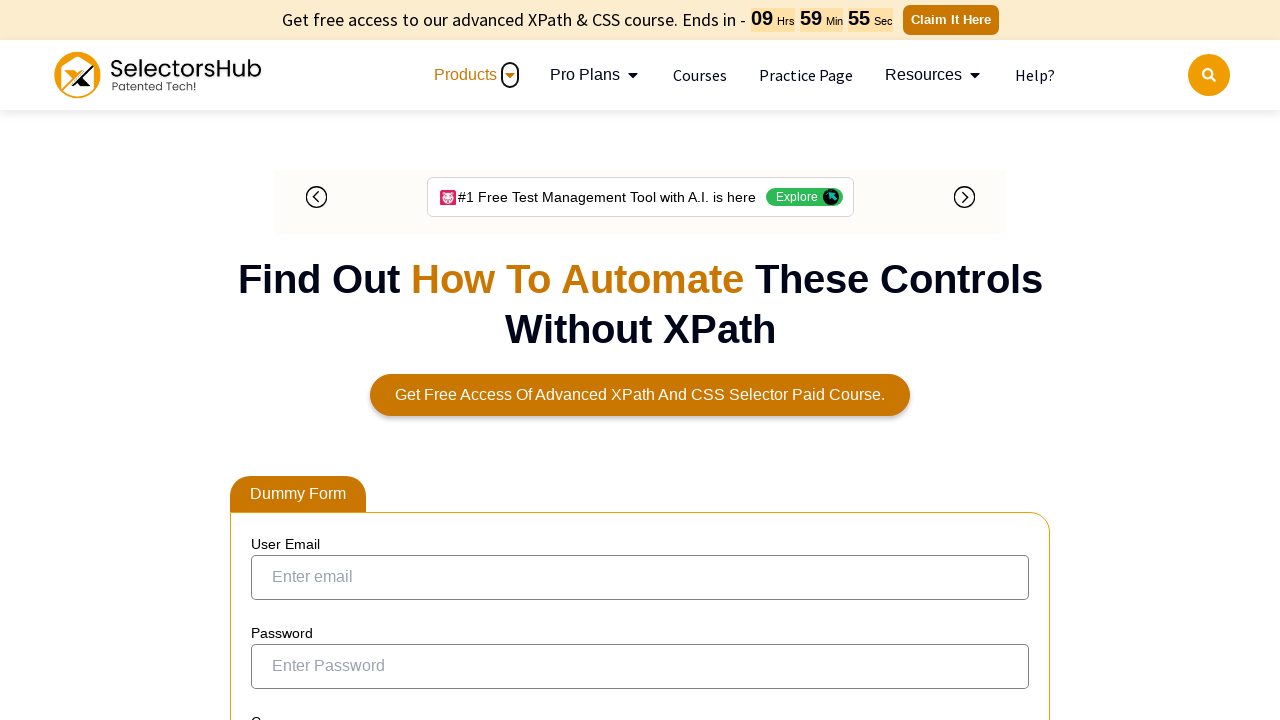

Clicked checkbox for Joe.Root at (274, 353) on //a[text()='Joe.Root']/ancestor::tr//input[@type='checkbox']
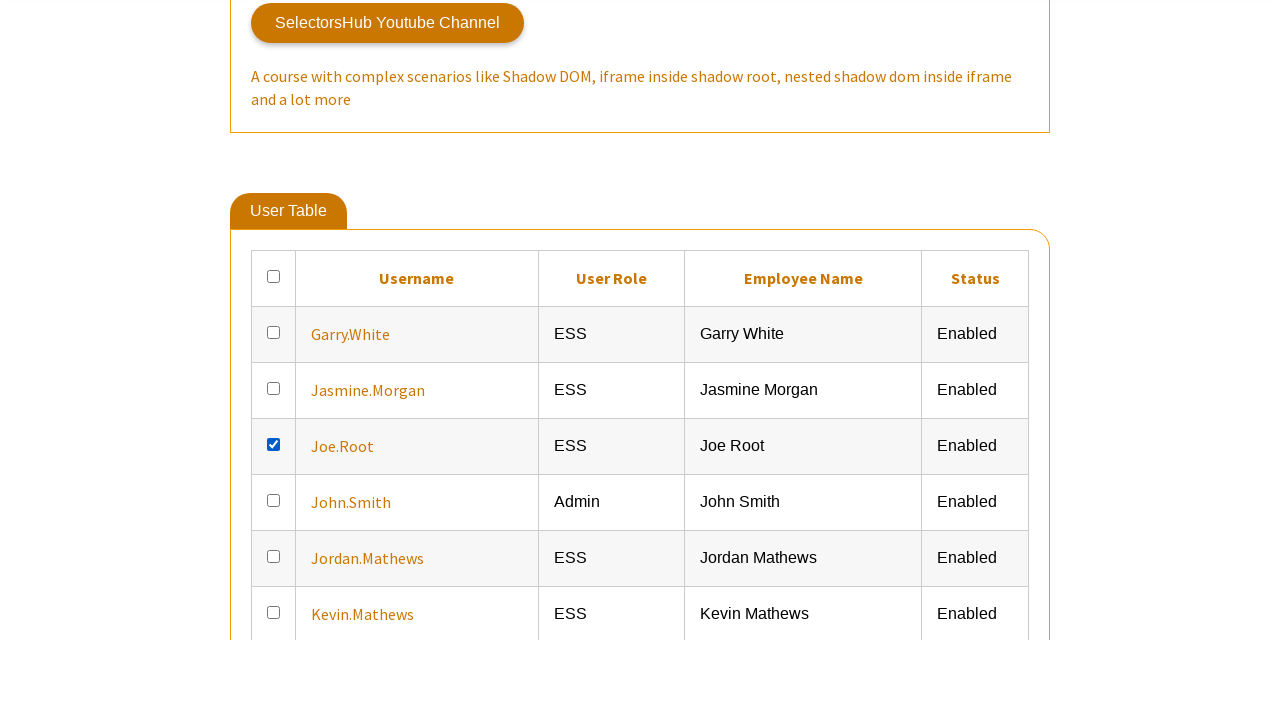

Clicked checkbox for Garry.White at (274, 609) on //a[text()='Garry.White']/ancestor::tr//input[@type='checkbox']
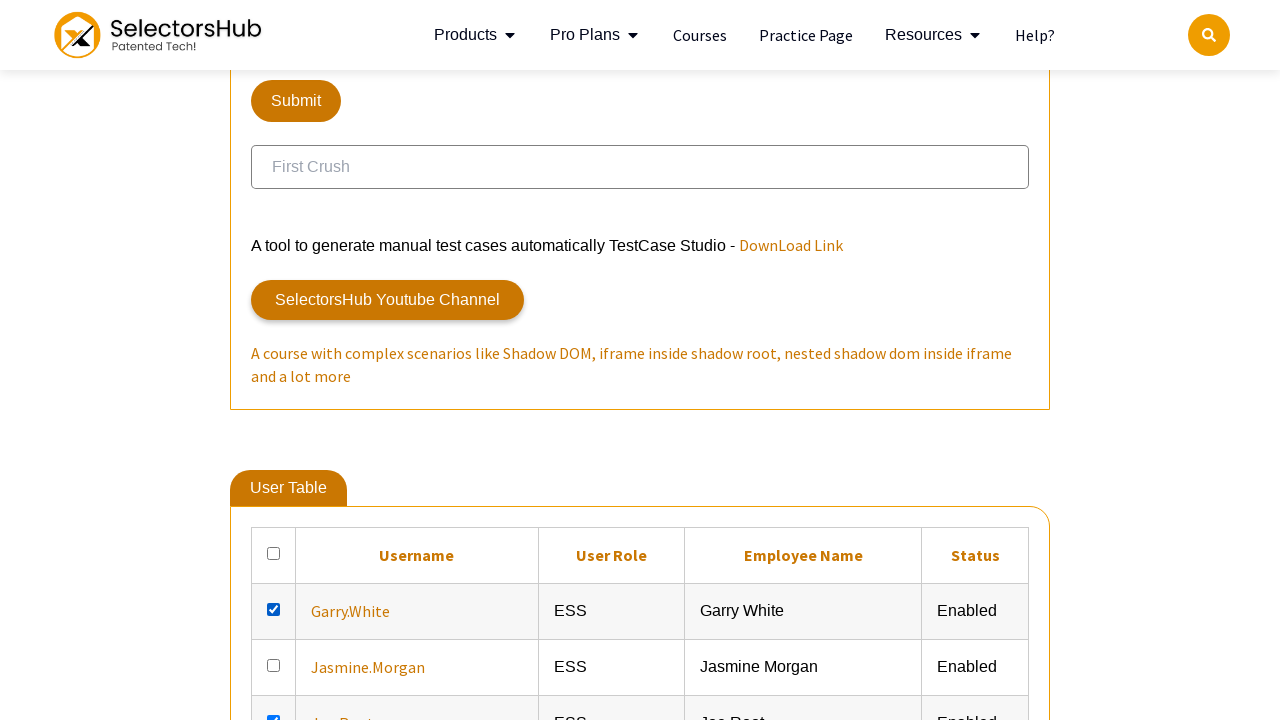

John.Smith details are visible in the table
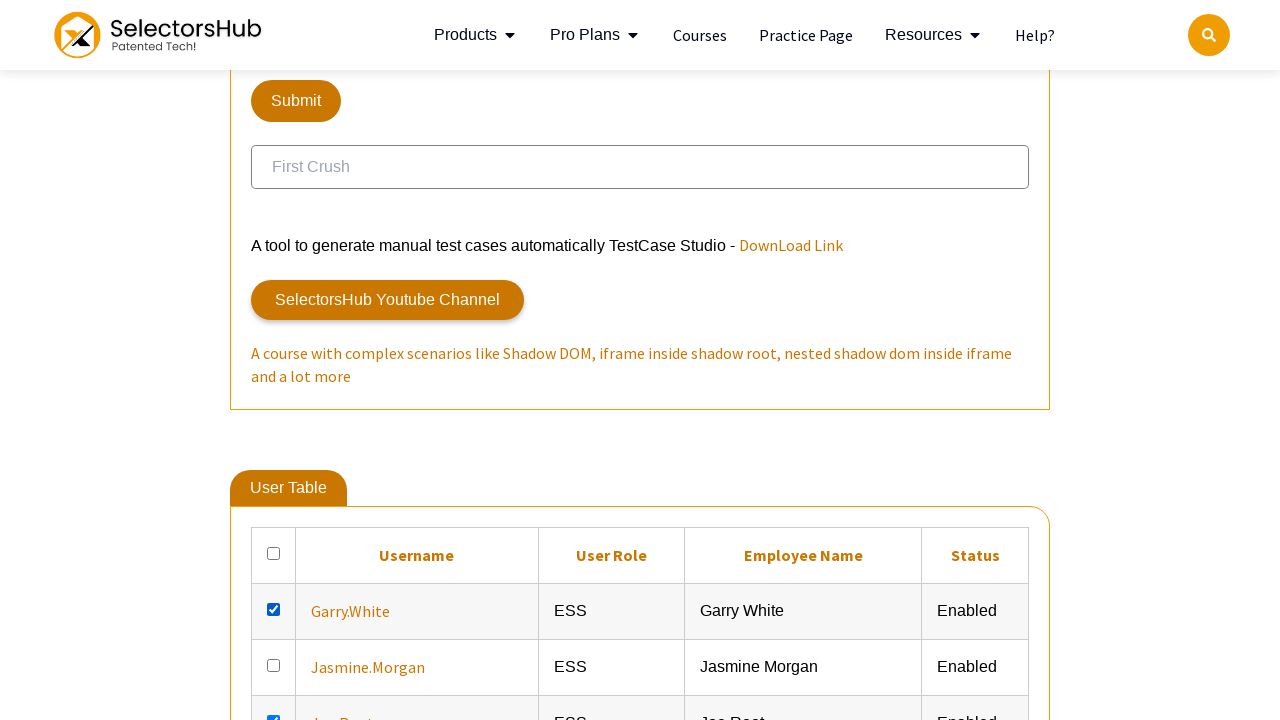

Joe.Root details are visible in the table
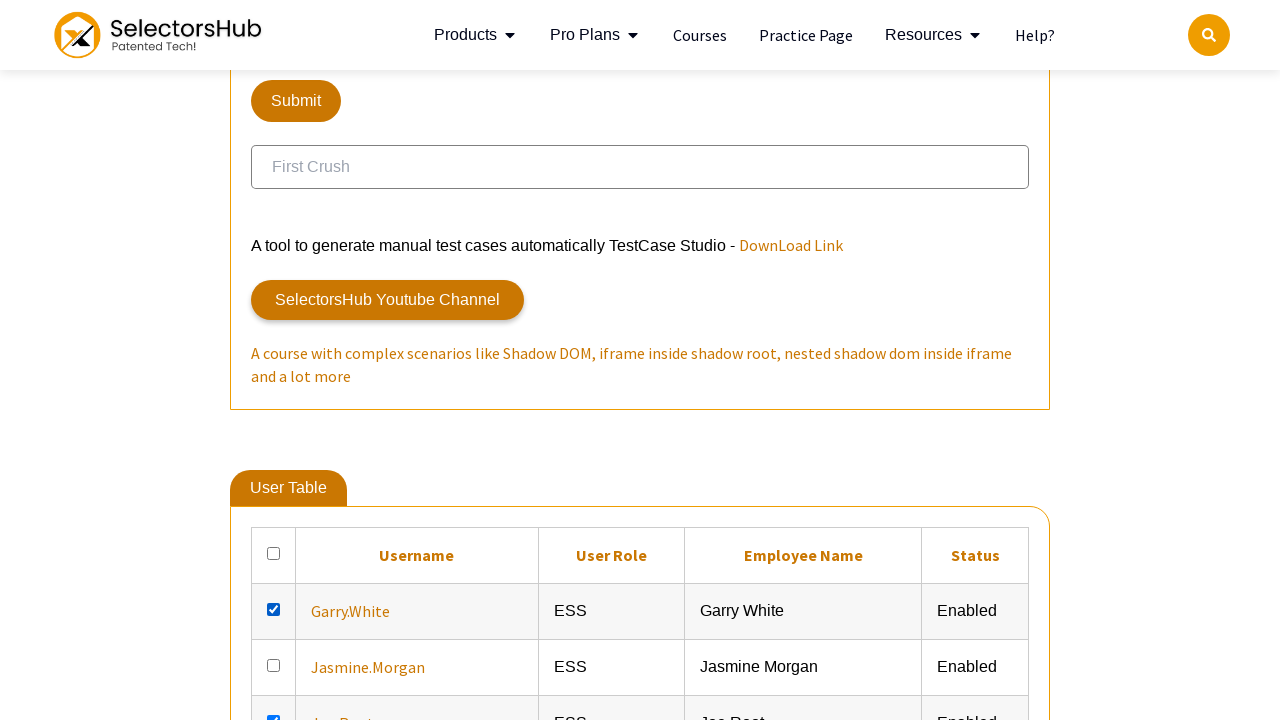

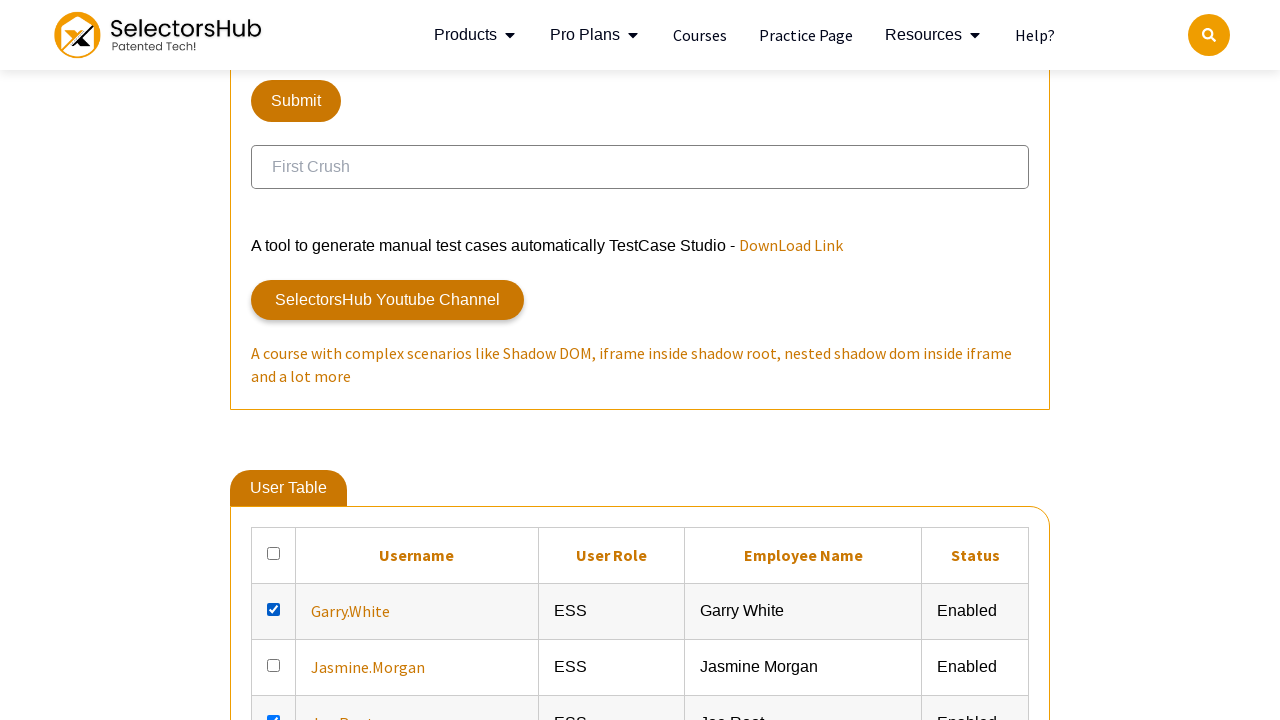